Tests dropdown selection functionality by selecting an option from a dropdown menu using its value

Starting URL: https://the-internet.herokuapp.com/dropdown

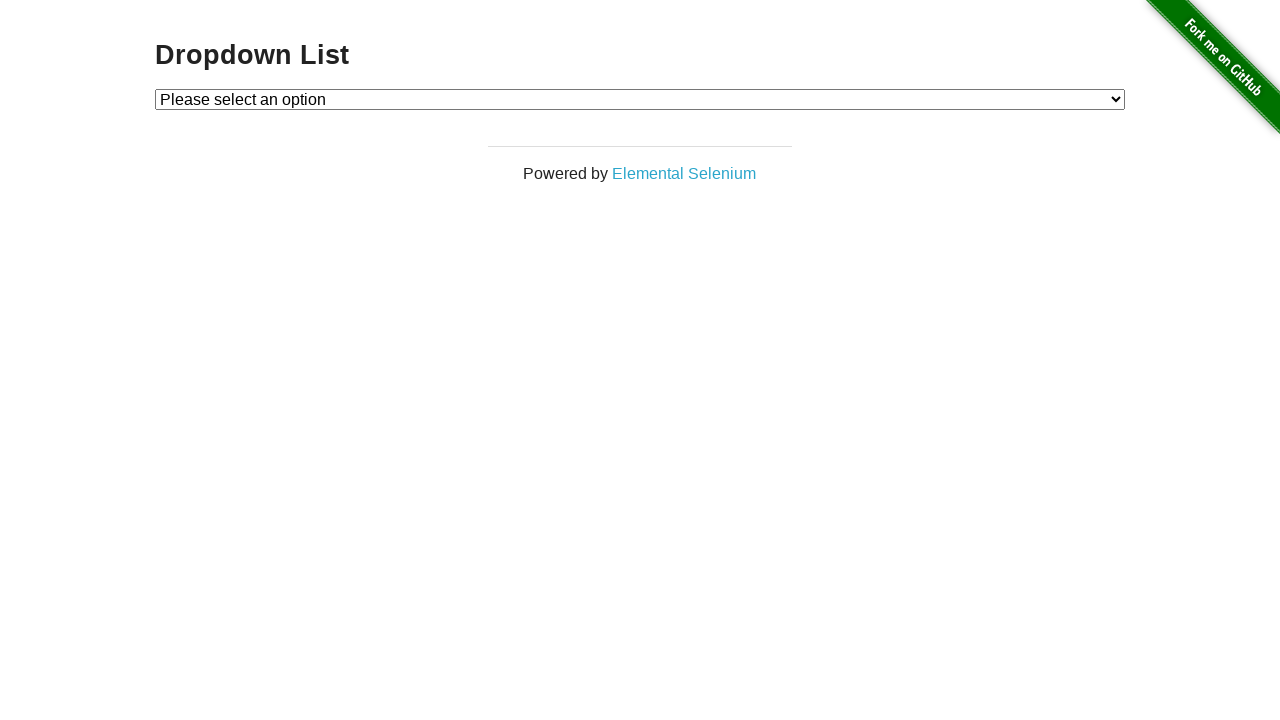

Selected option with value '2' from the dropdown menu on #dropdown
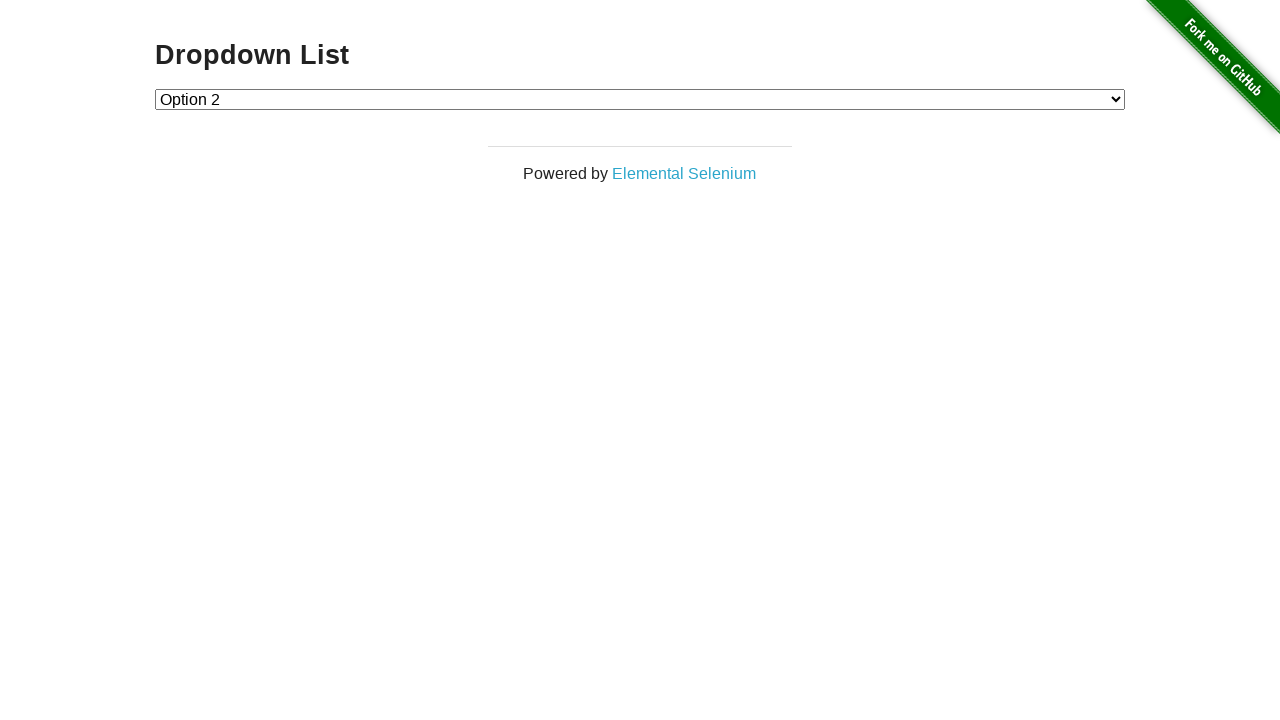

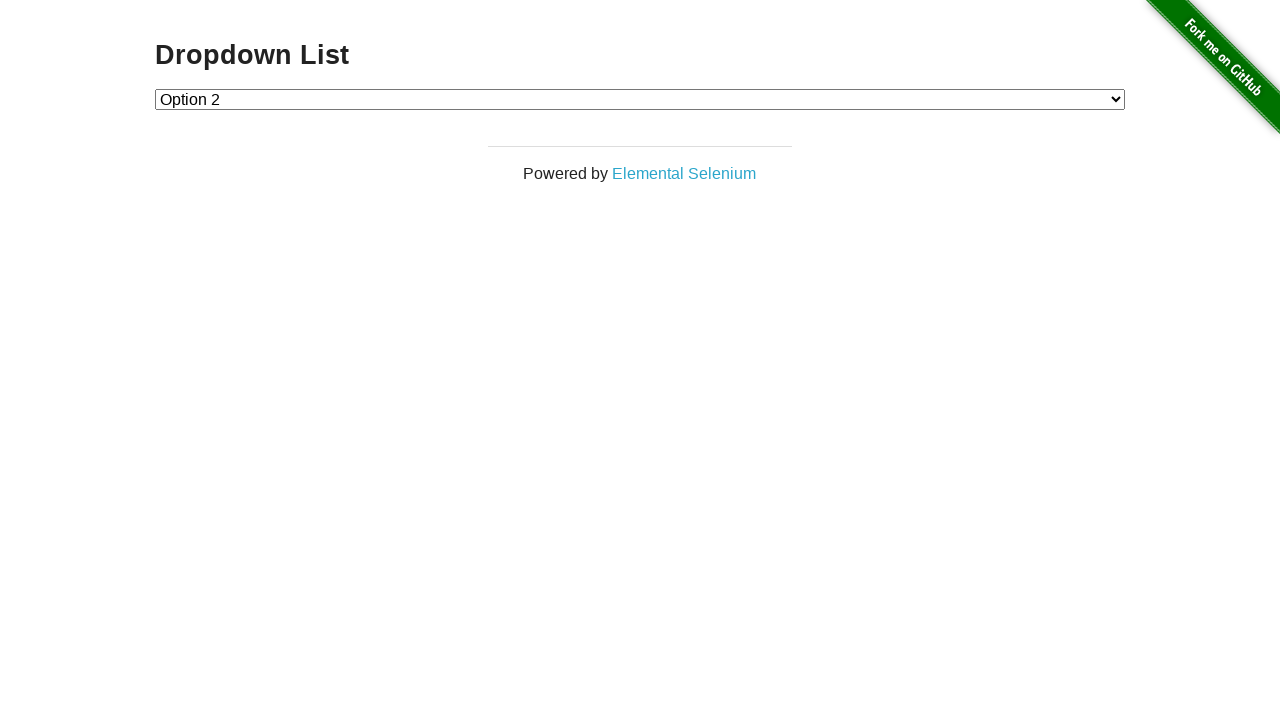